Tests various JavaScript alert types on a demo page including simple alerts, timer-based alerts, confirmation dialogs, and prompt dialogs with user input.

Starting URL: https://demoqa.com/alerts

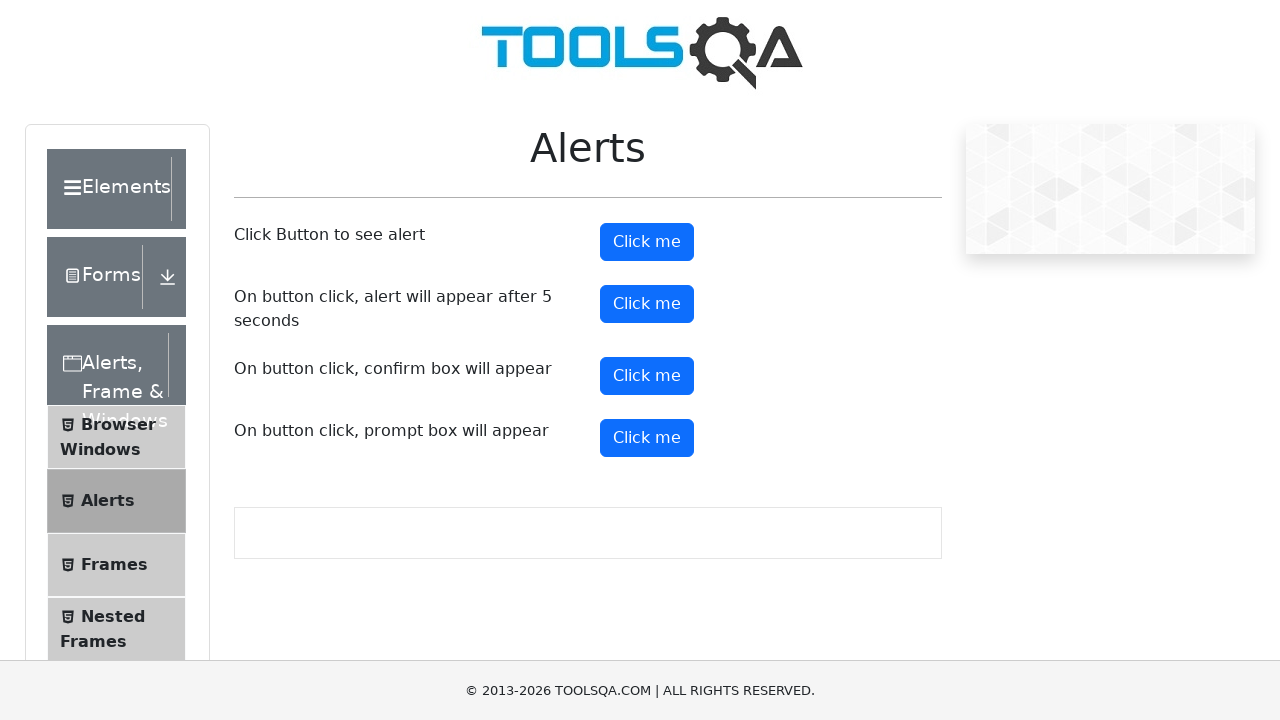

Set up dialog handler to accept simple alert
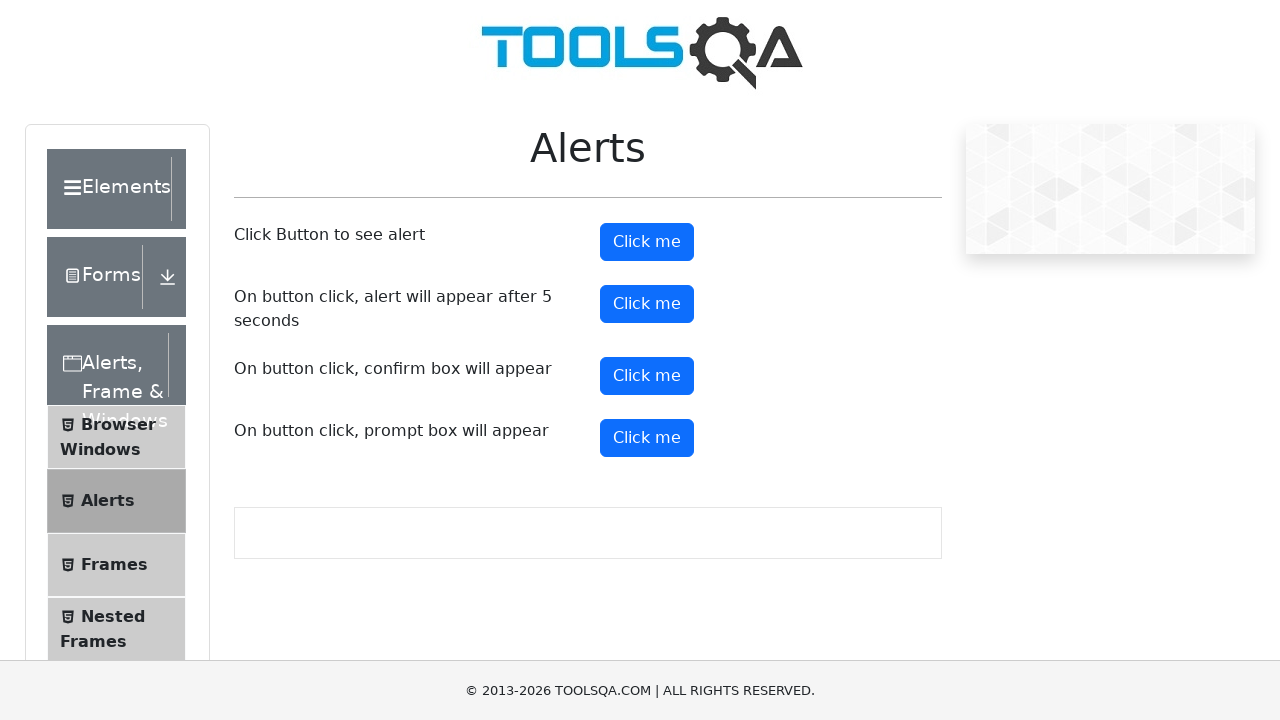

Clicked simple alert button at (647, 242) on button#alertButton
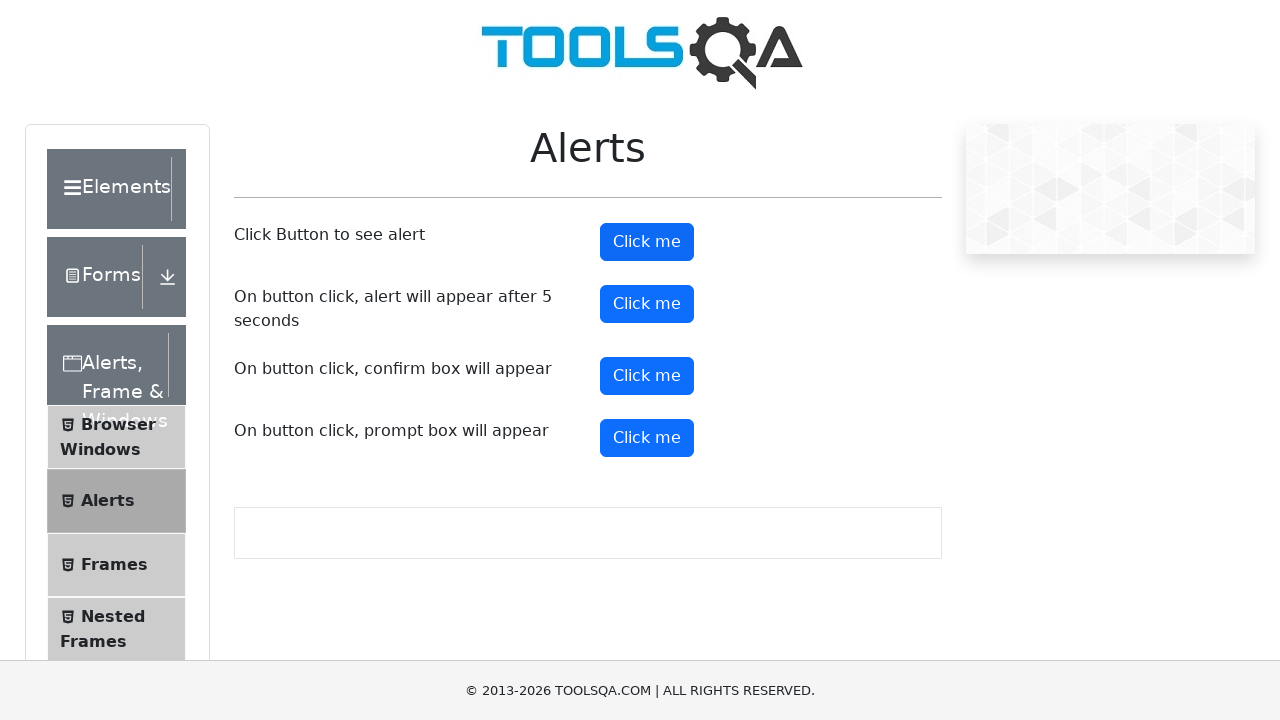

Set up dialog handler to accept timer alert
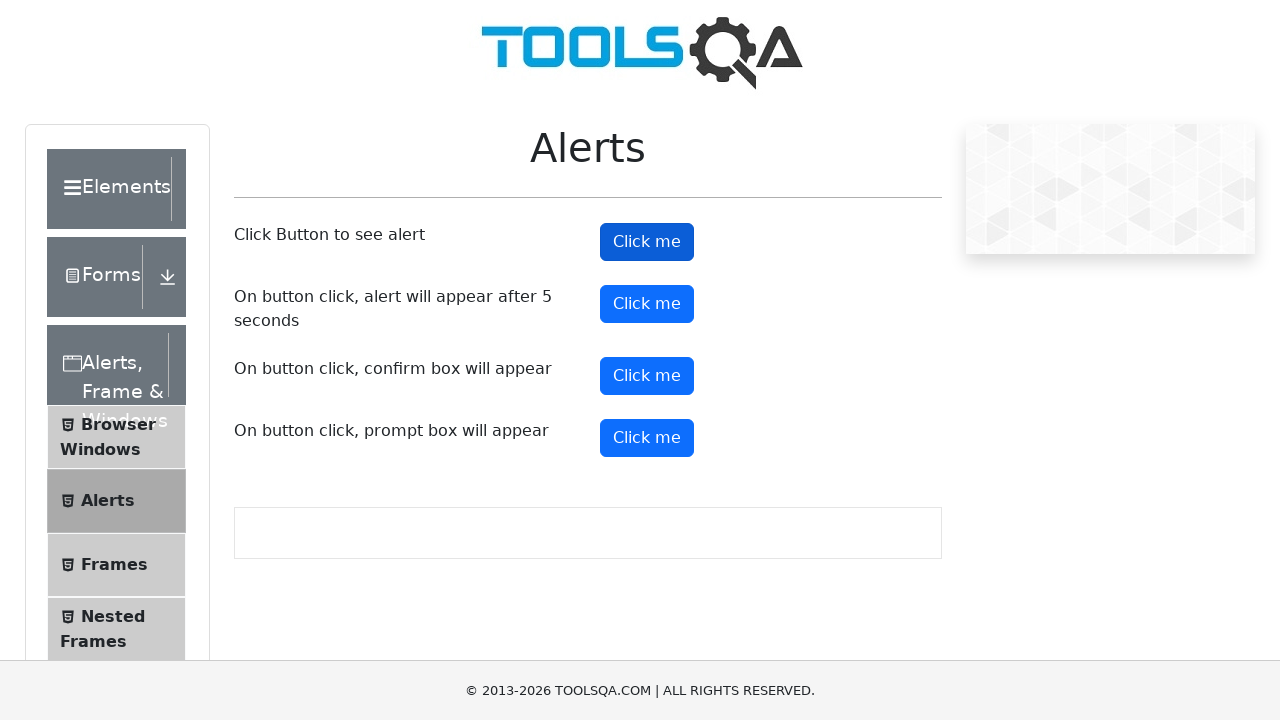

Clicked timer alert button at (647, 304) on button#timerAlertButton
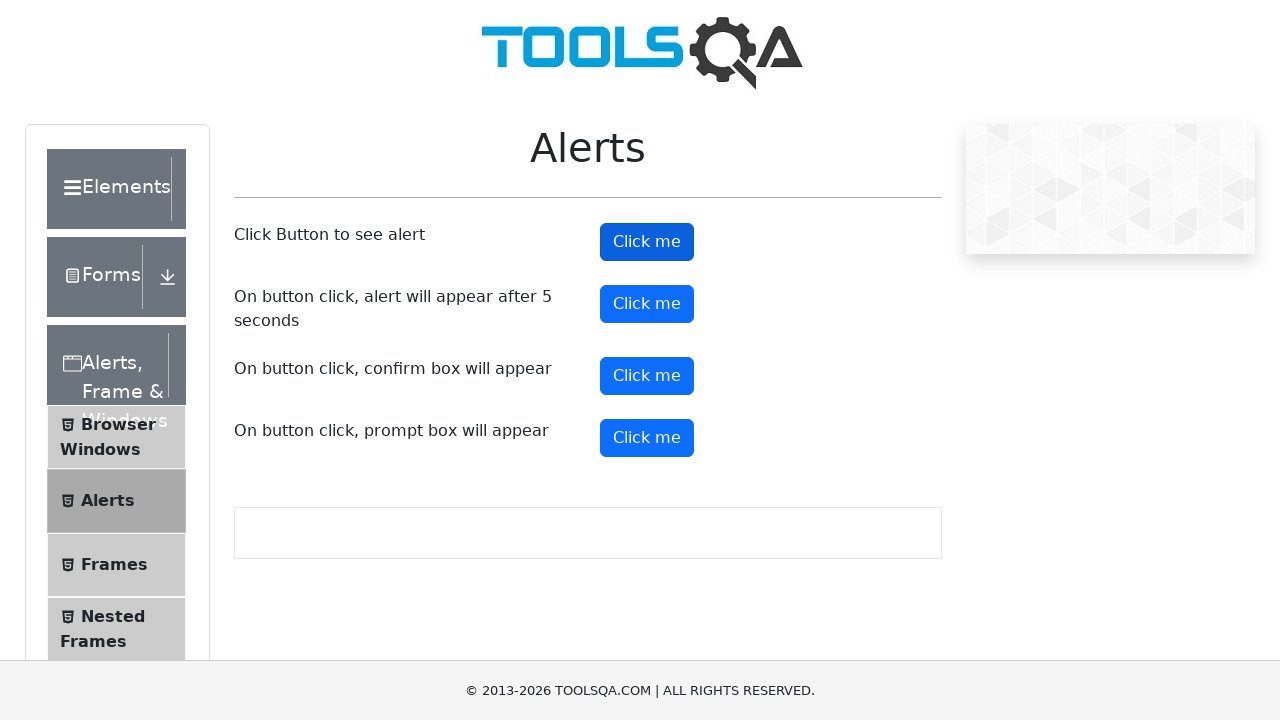

Waited 6 seconds for timer alert to appear and be handled
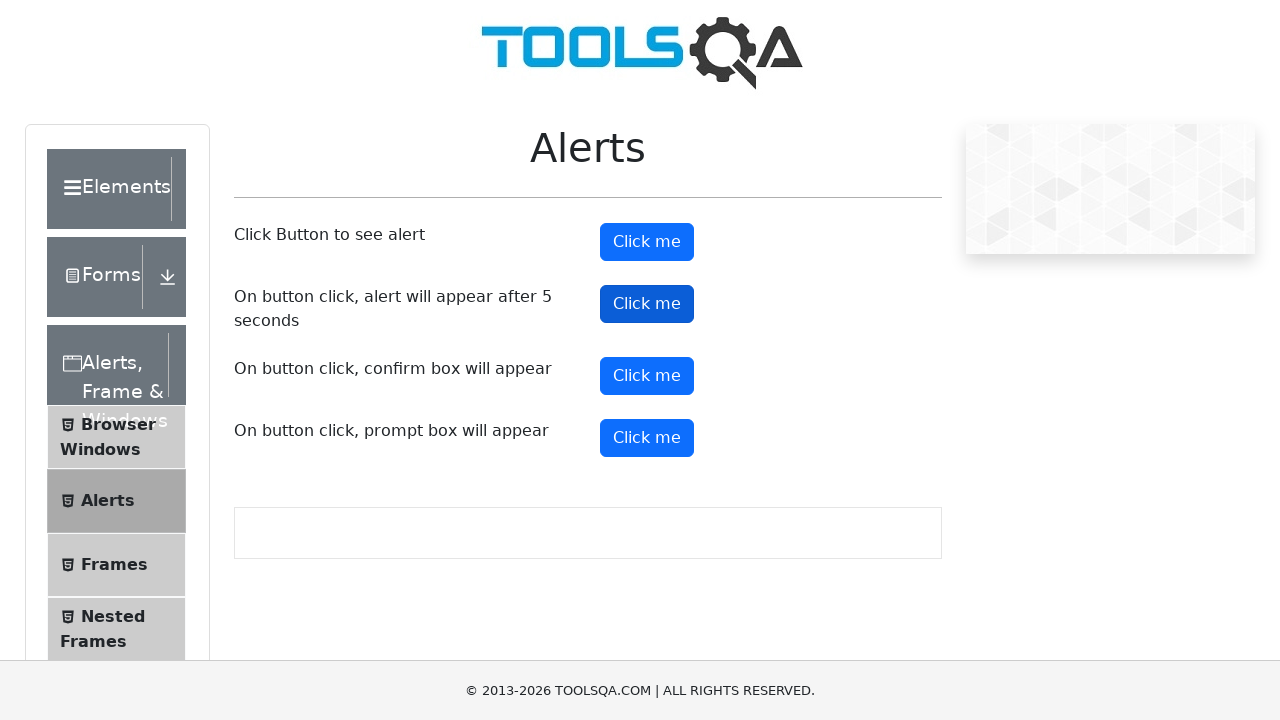

Set up dialog handler to dismiss confirmation dialog
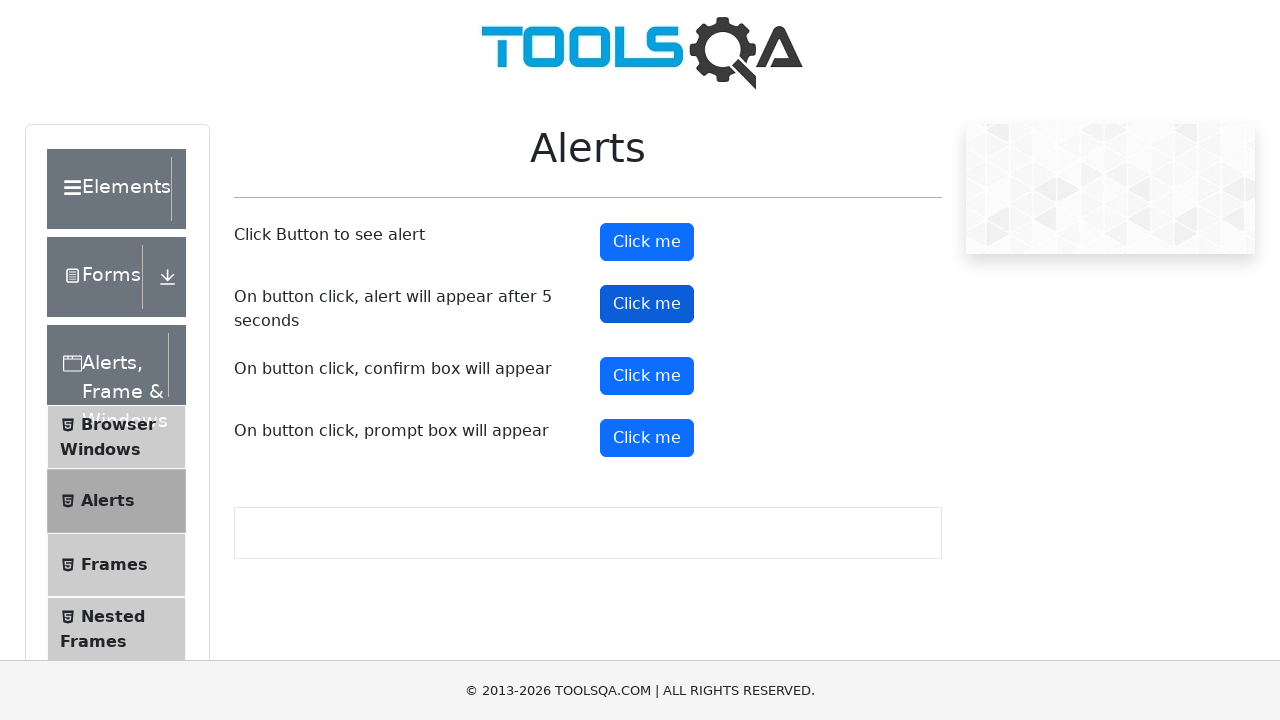

Clicked confirmation dialog button at (647, 376) on button#confirmButton
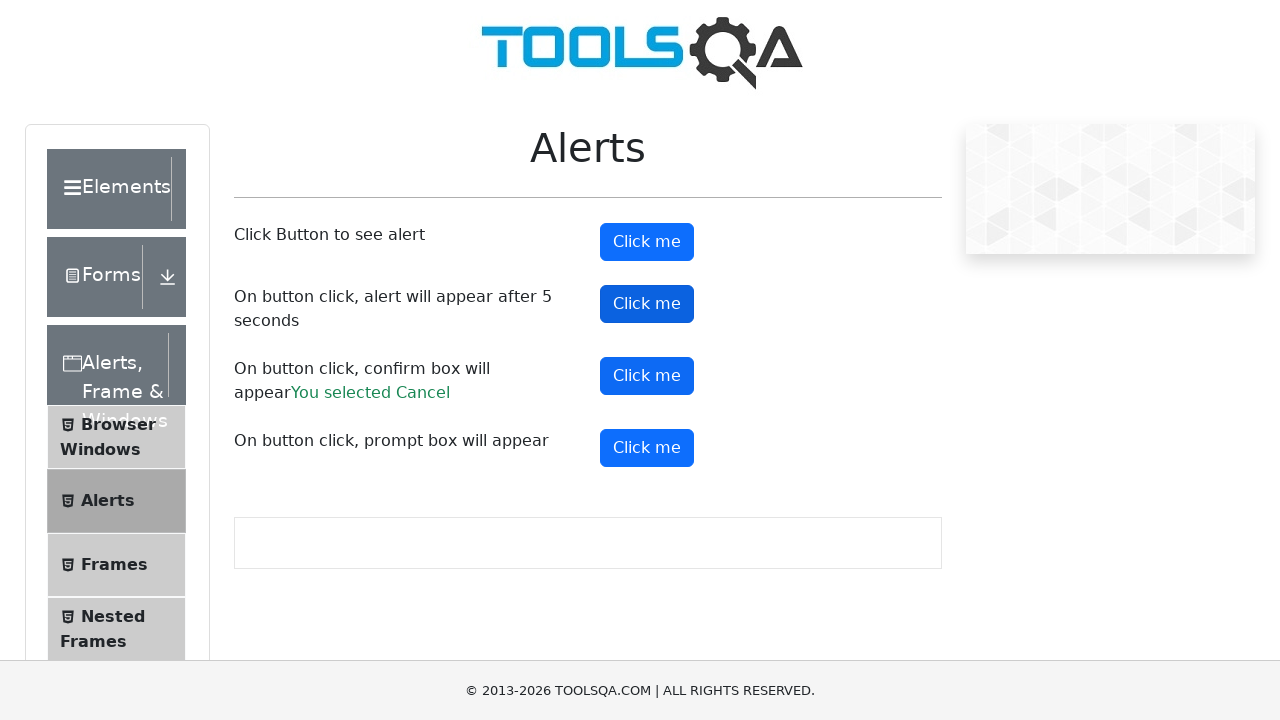

Set up dialog handler to accept prompt with 'Hemlata Binekar'
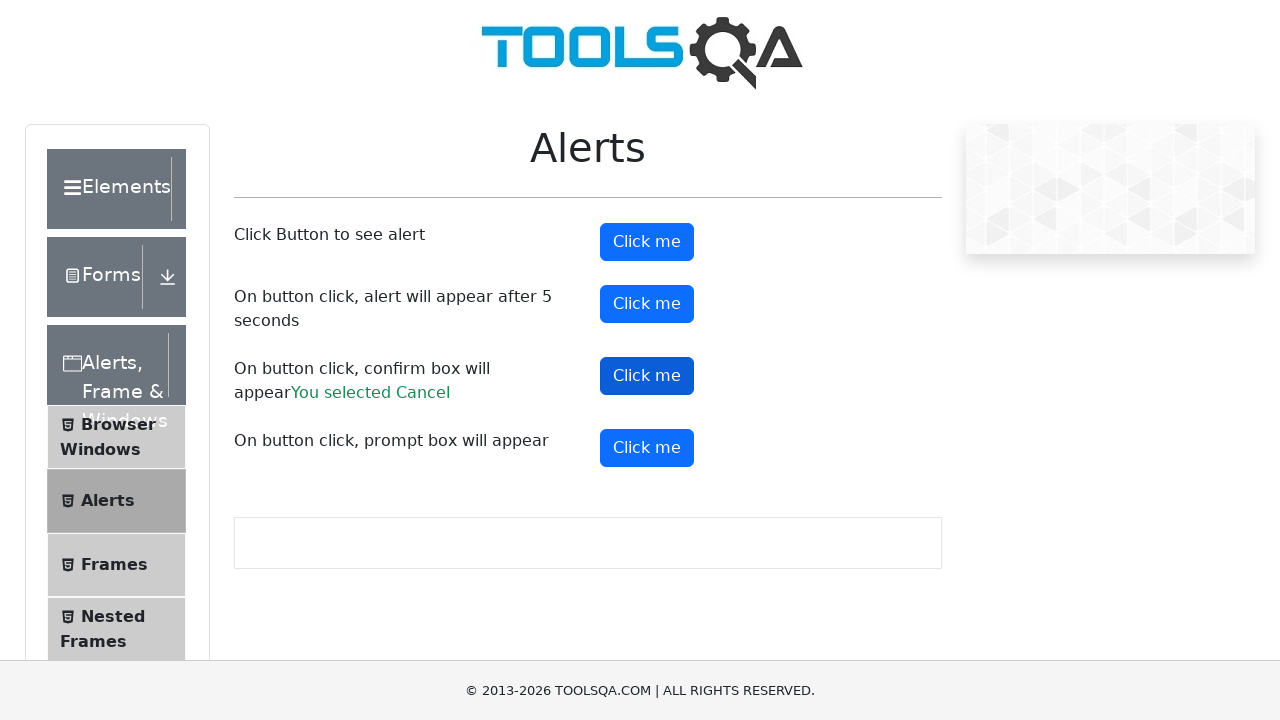

Clicked prompt dialog button at (647, 448) on button#promtButton
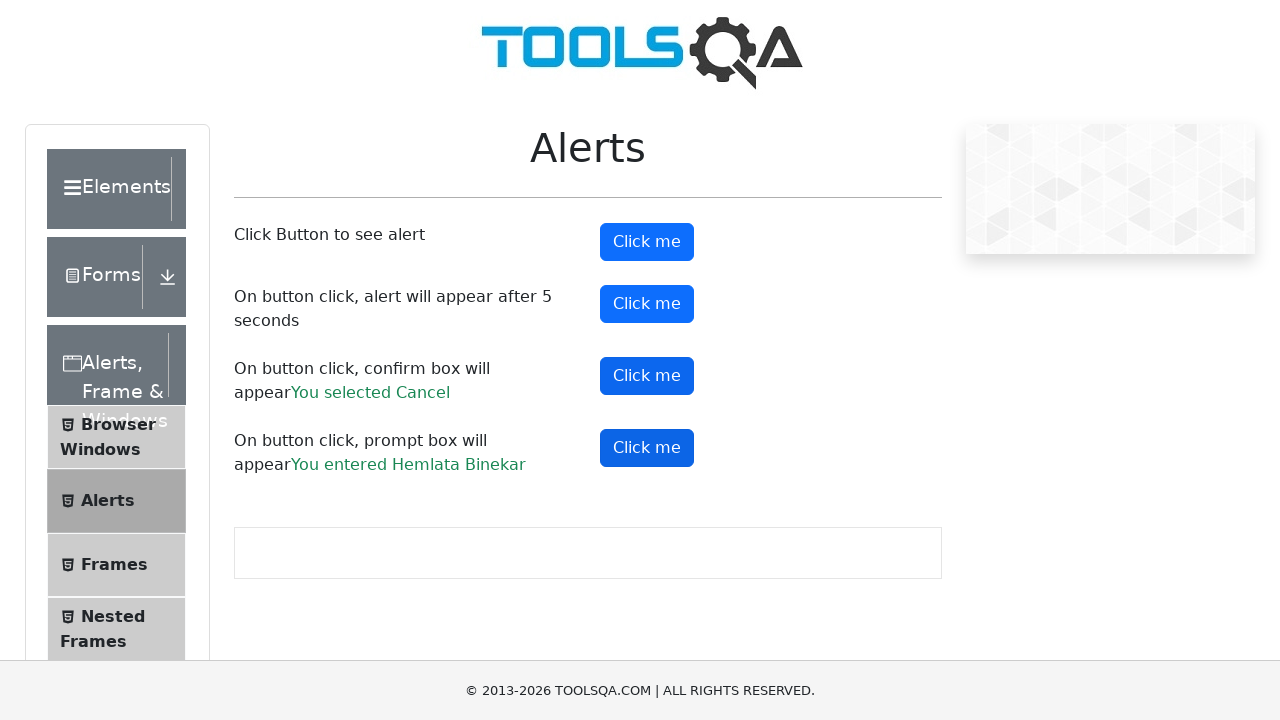

Prompt result element loaded and visible
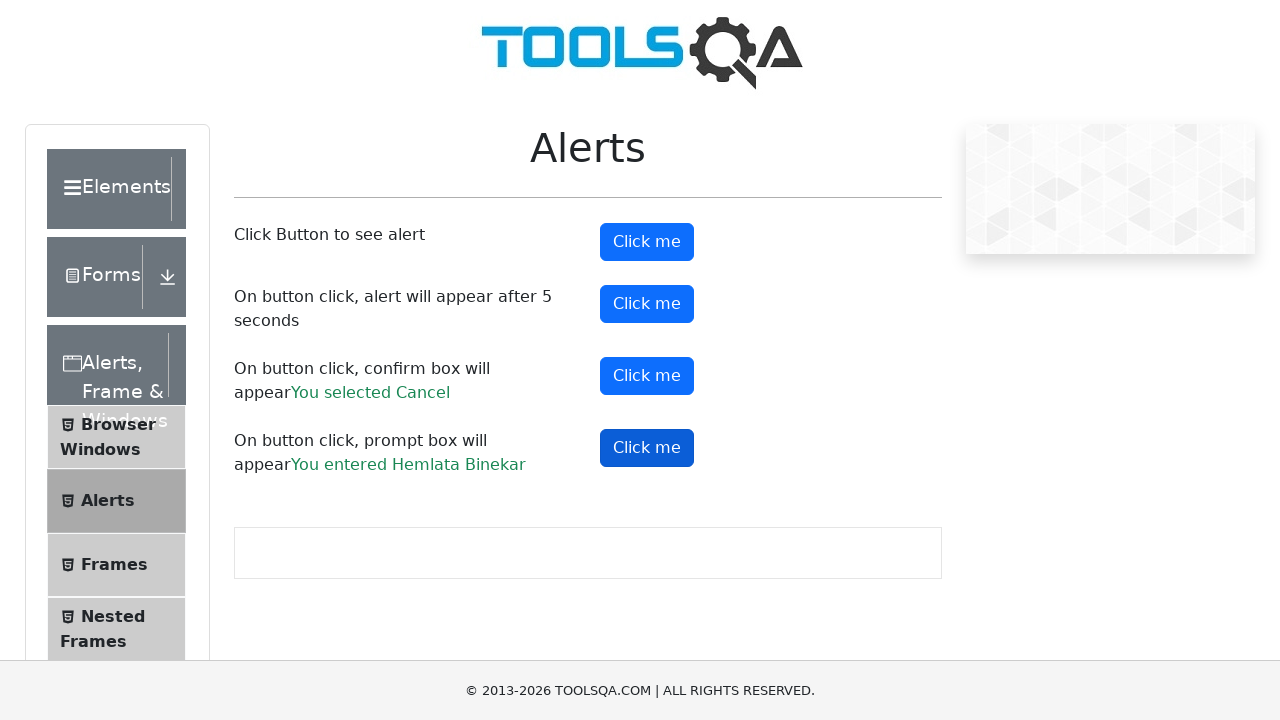

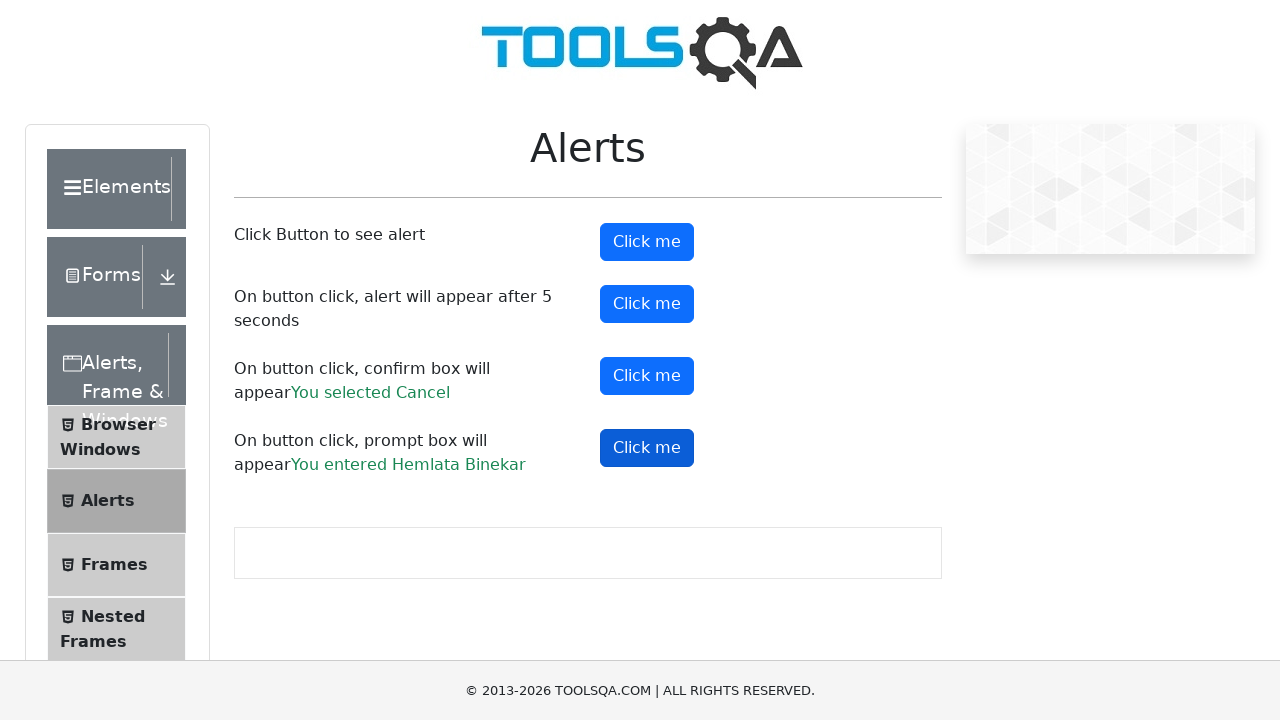